Tests radio button interactions including selecting favorite browser, clicking city option, checking default selections, and selecting age group if not already selected

Starting URL: https://leafground.com/radio.xhtml

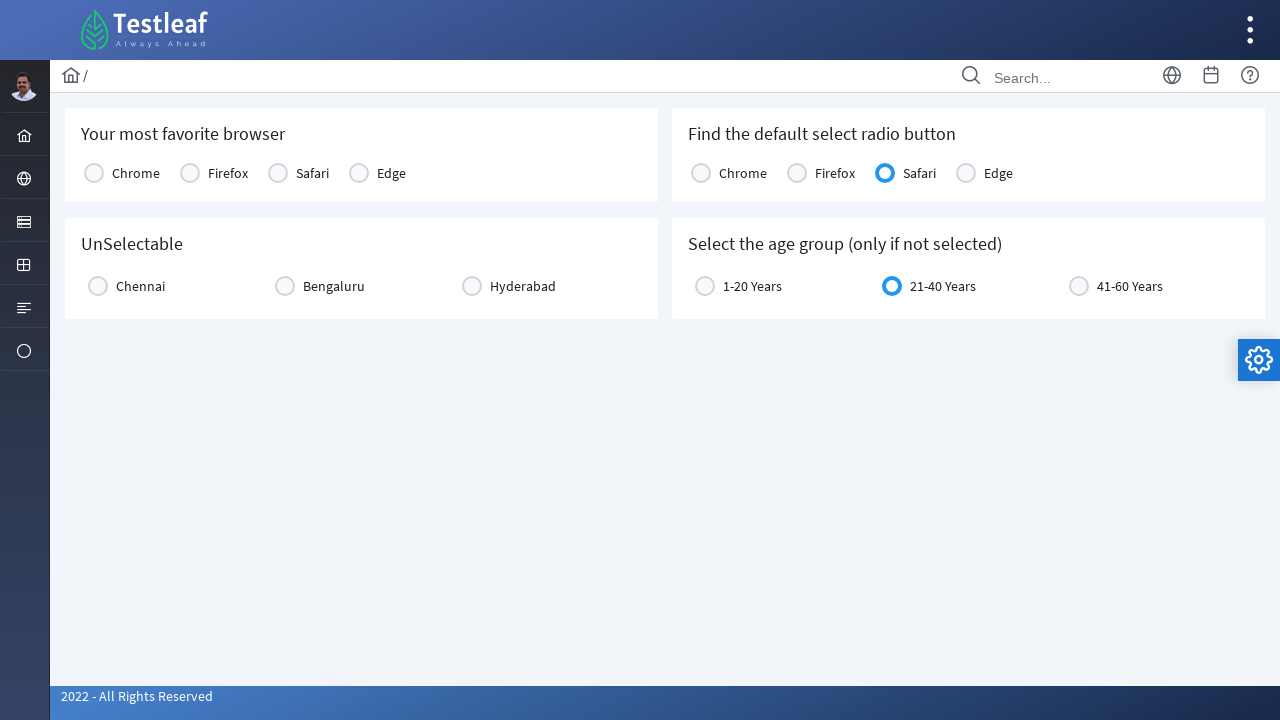

Selected Edge as favorite browser at (392, 173) on xpath=//table[@id='j_idt87:console1']//td//label[text()='Edge']
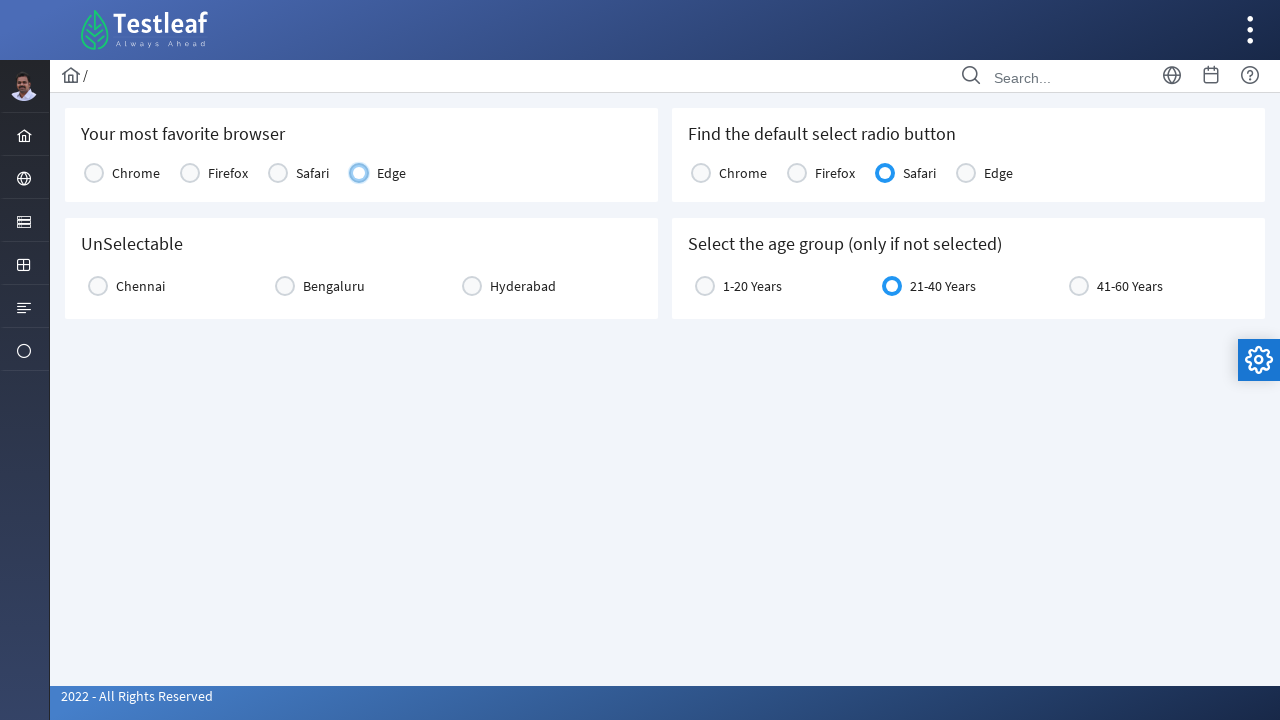

Selected Hyderabad as city option at (523, 286) on xpath=//div[@id='j_idt87:city2']//label[text()='Hyderabad']
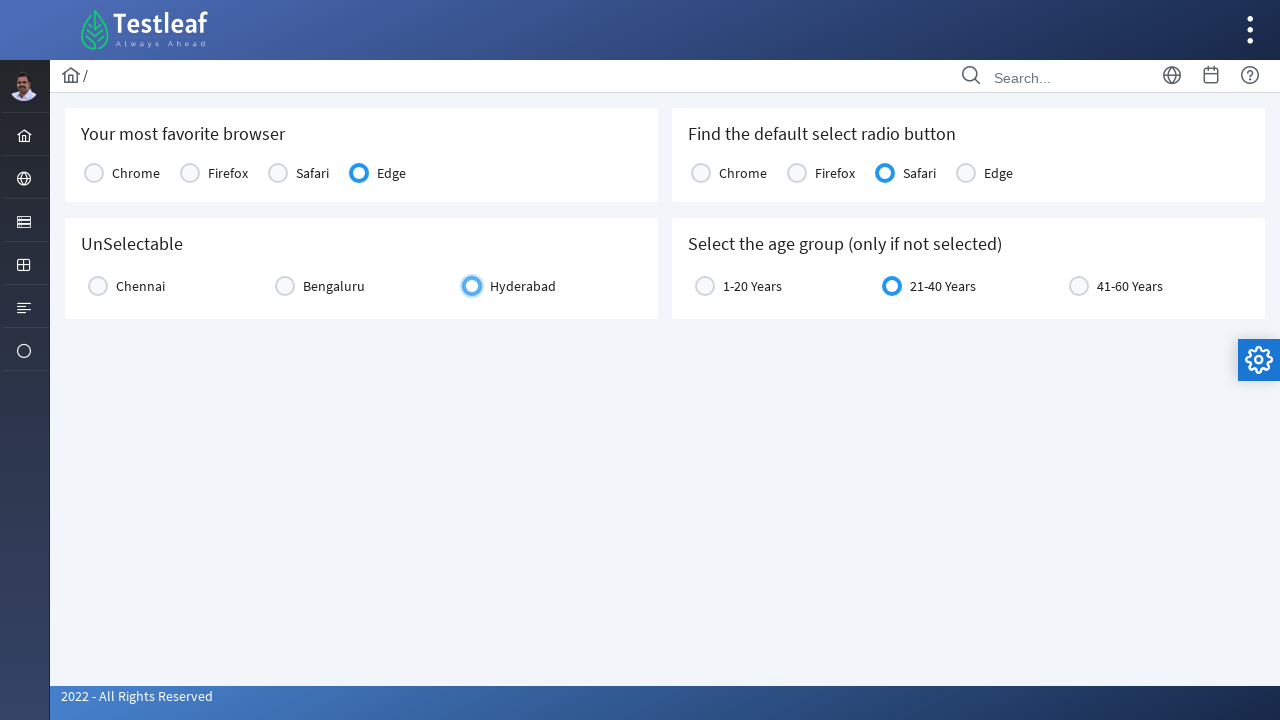

Checked if Chrome is selected by default
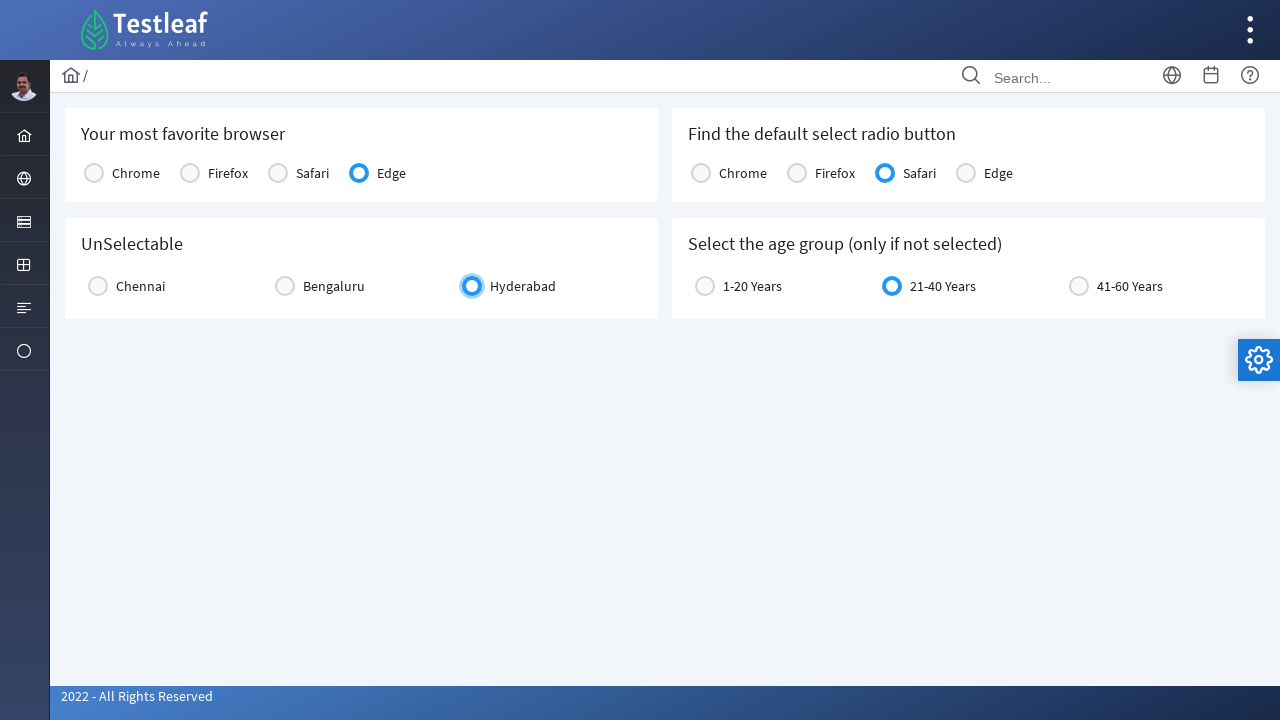

Checked if Firefox is selected by default
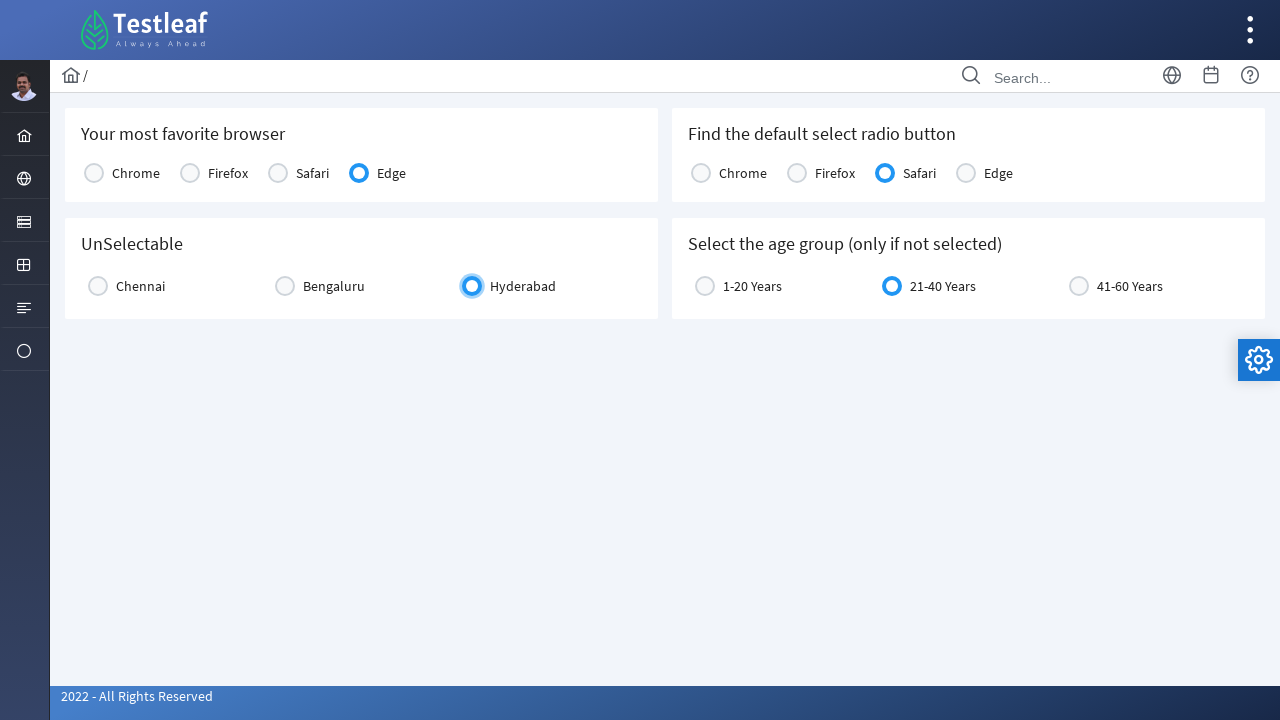

Checked if Safari is selected by default
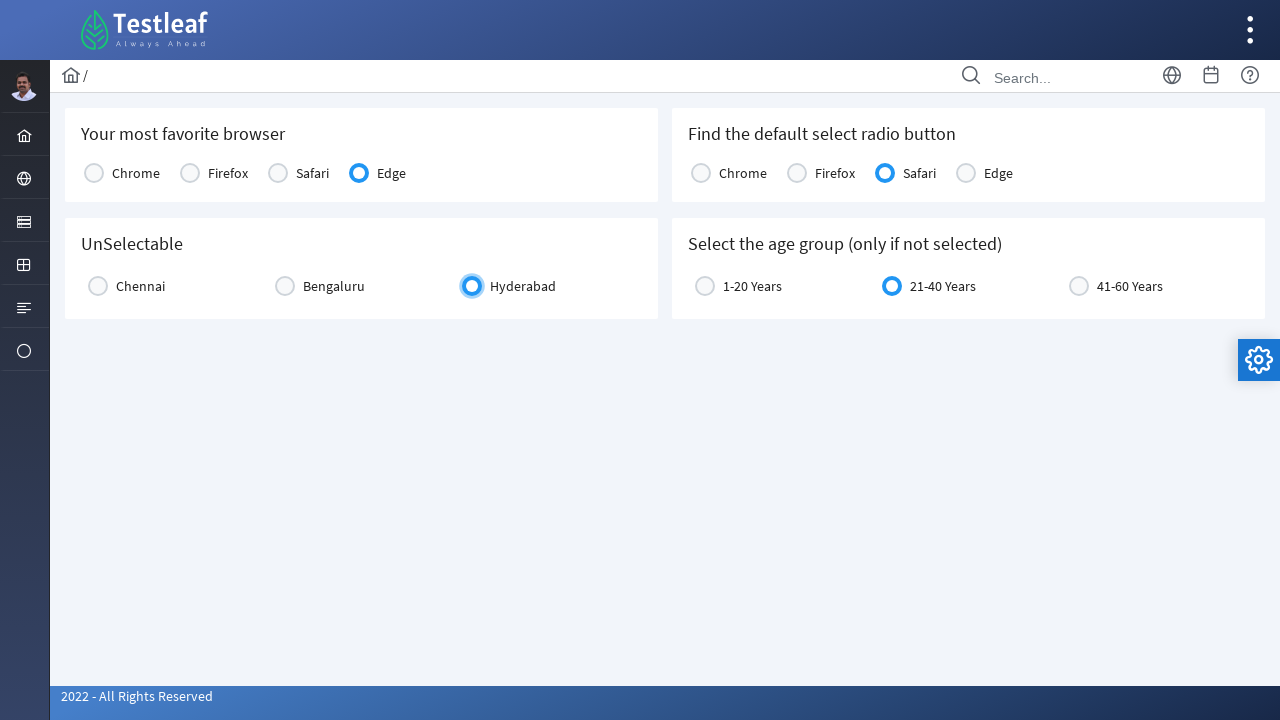

Checked if 1-20 Years age group is selected
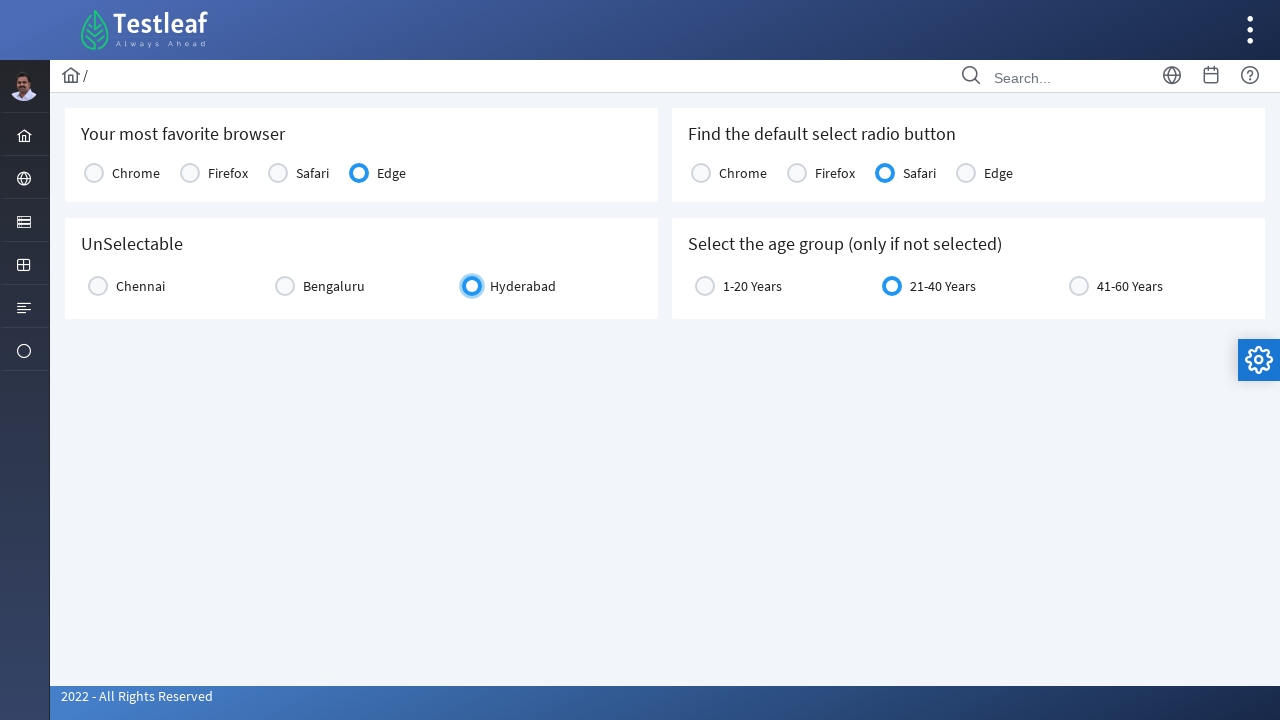

Checked if 21-40 Years age group is selected
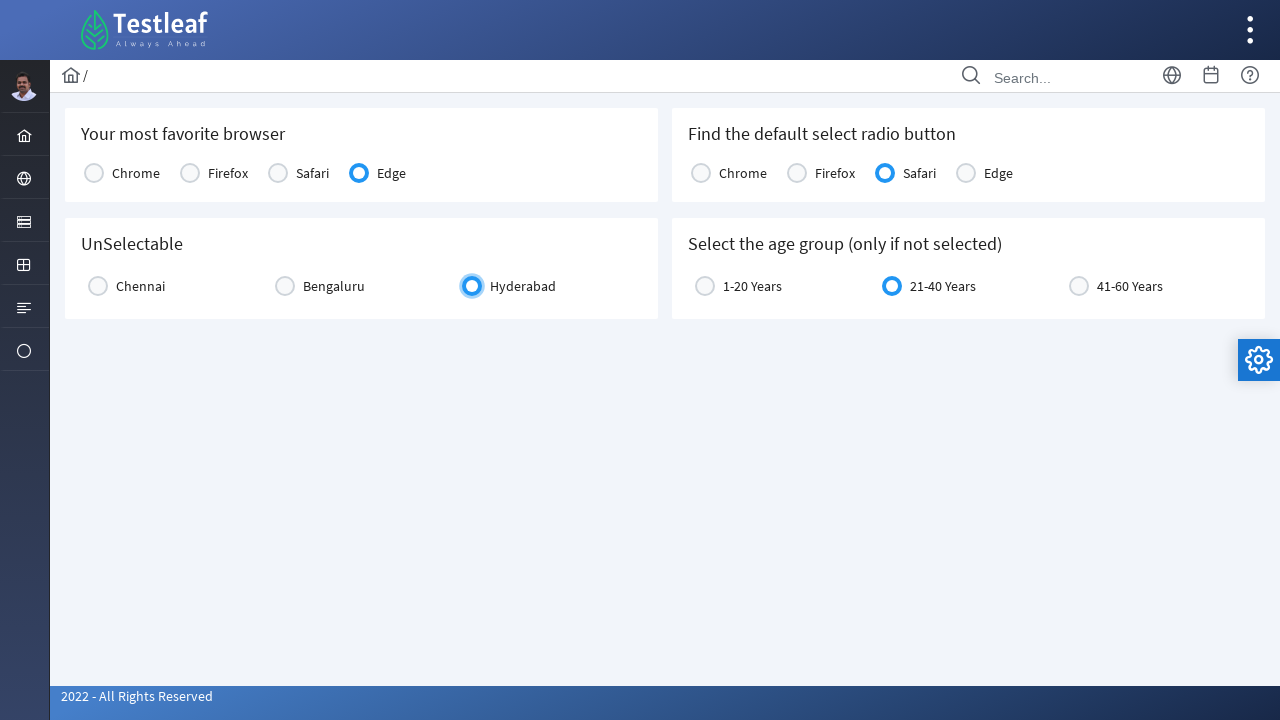

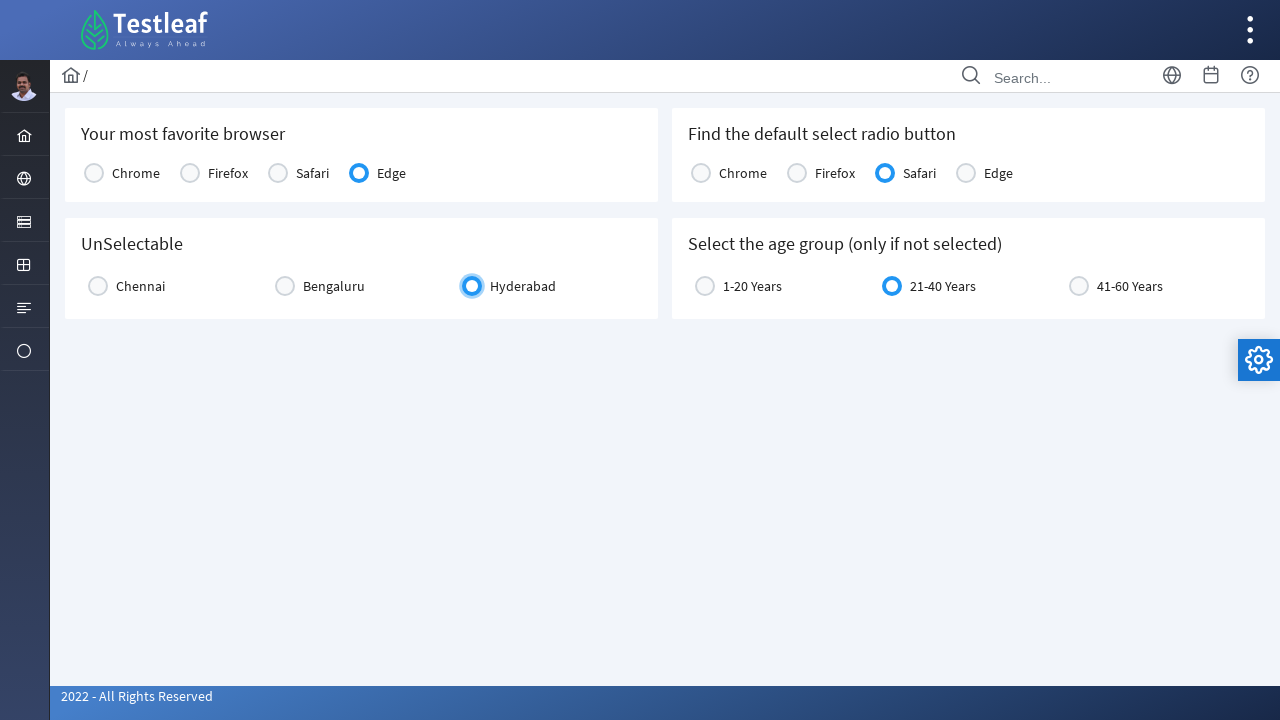